Tests file download functionality by navigating to a download page and clicking on a file link to initiate download

Starting URL: http://the-internet.herokuapp.com/download

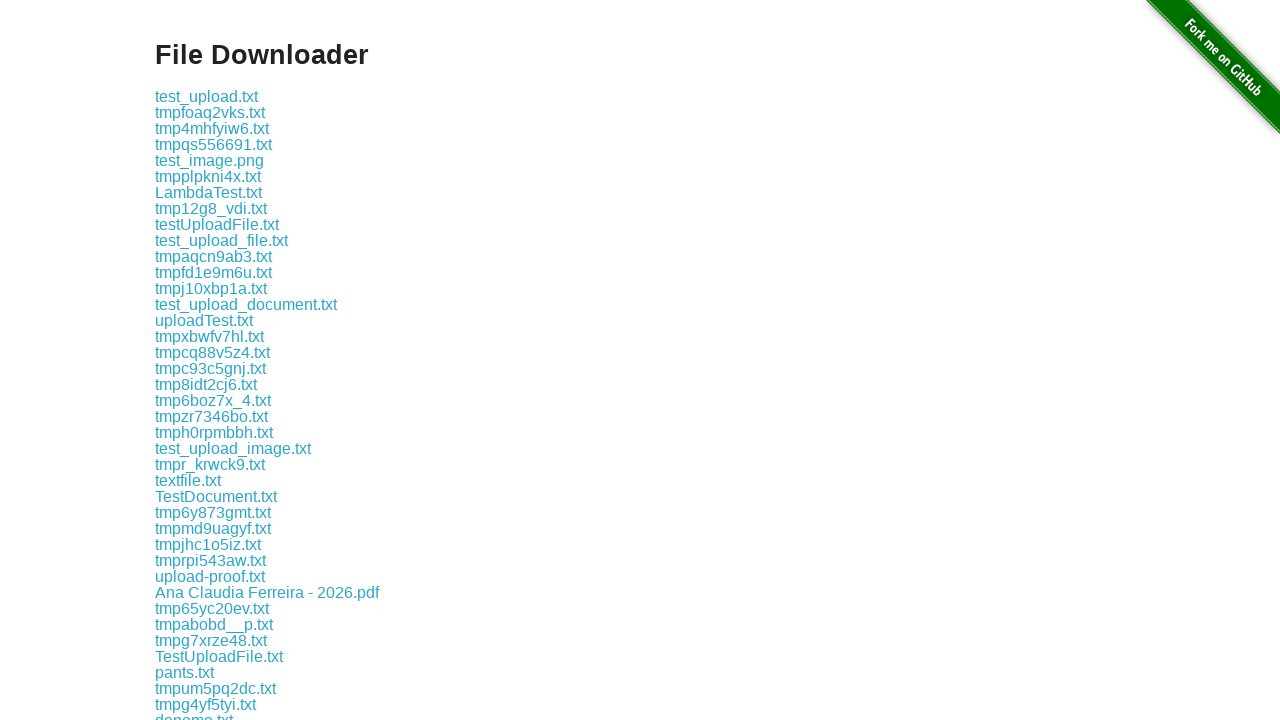

Clicked file link 'some-file.txt' to initiate download at (198, 447) on a:text('some-file.txt')
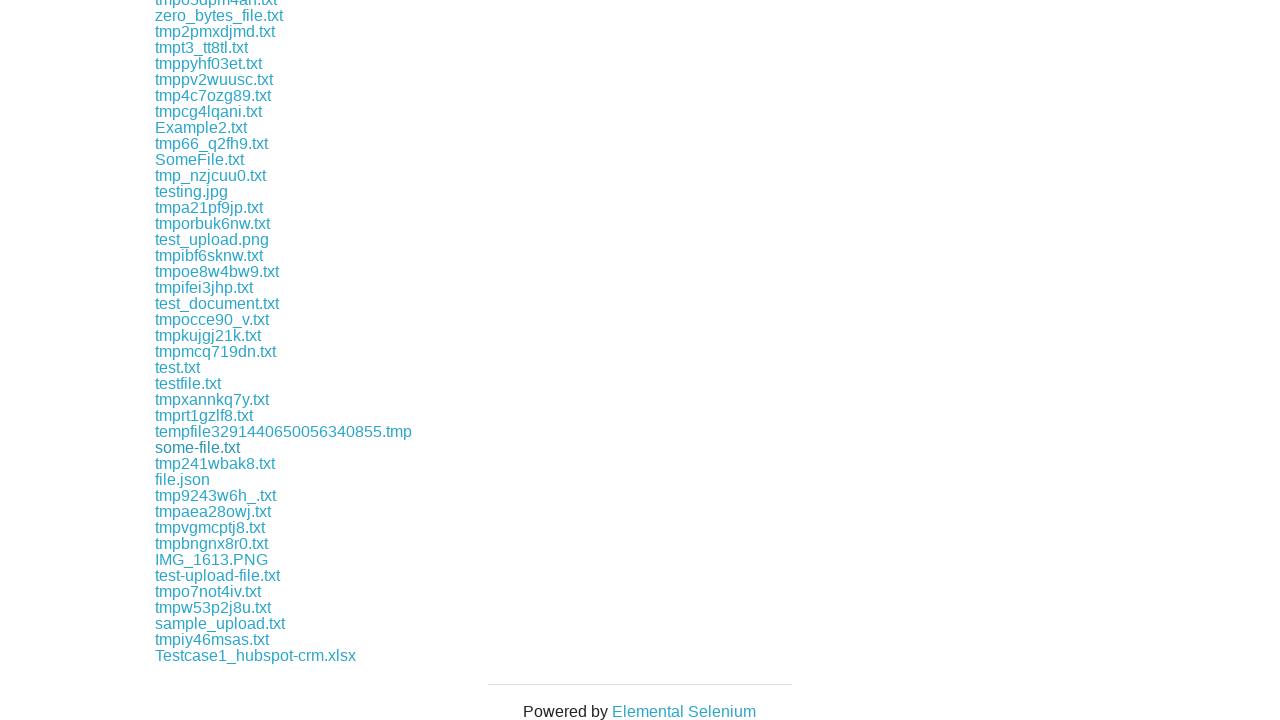

File download completed
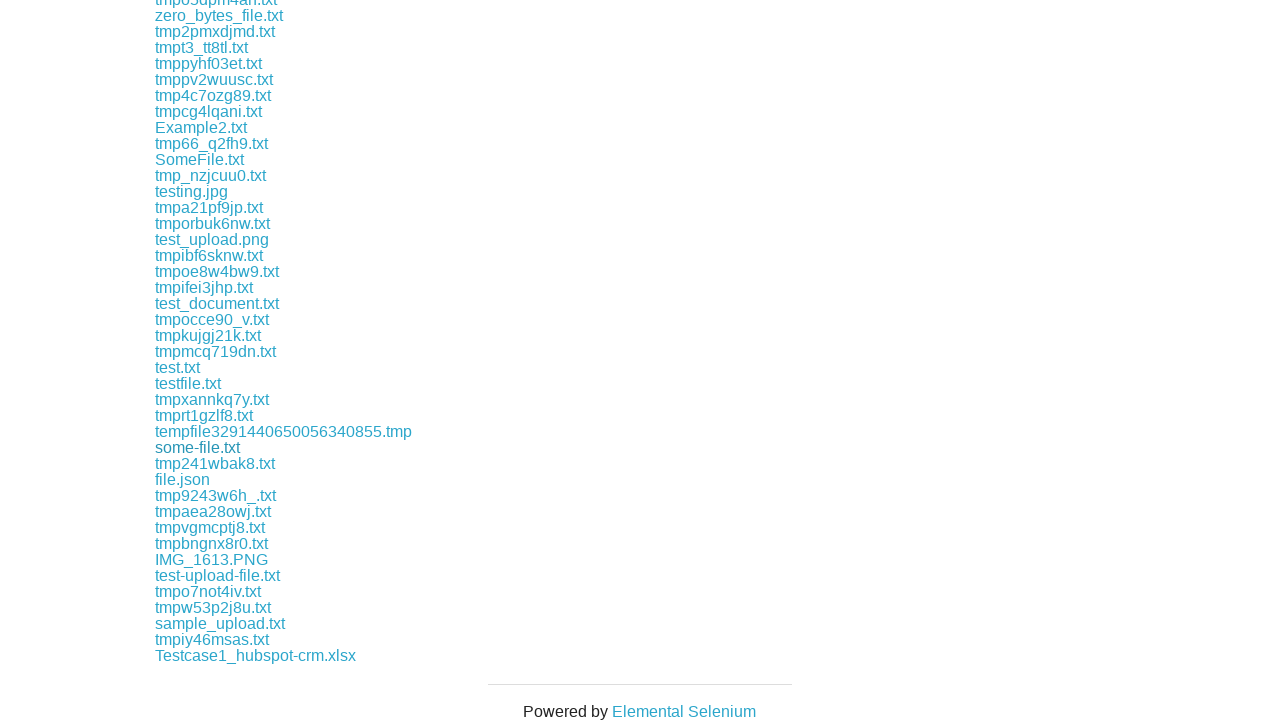

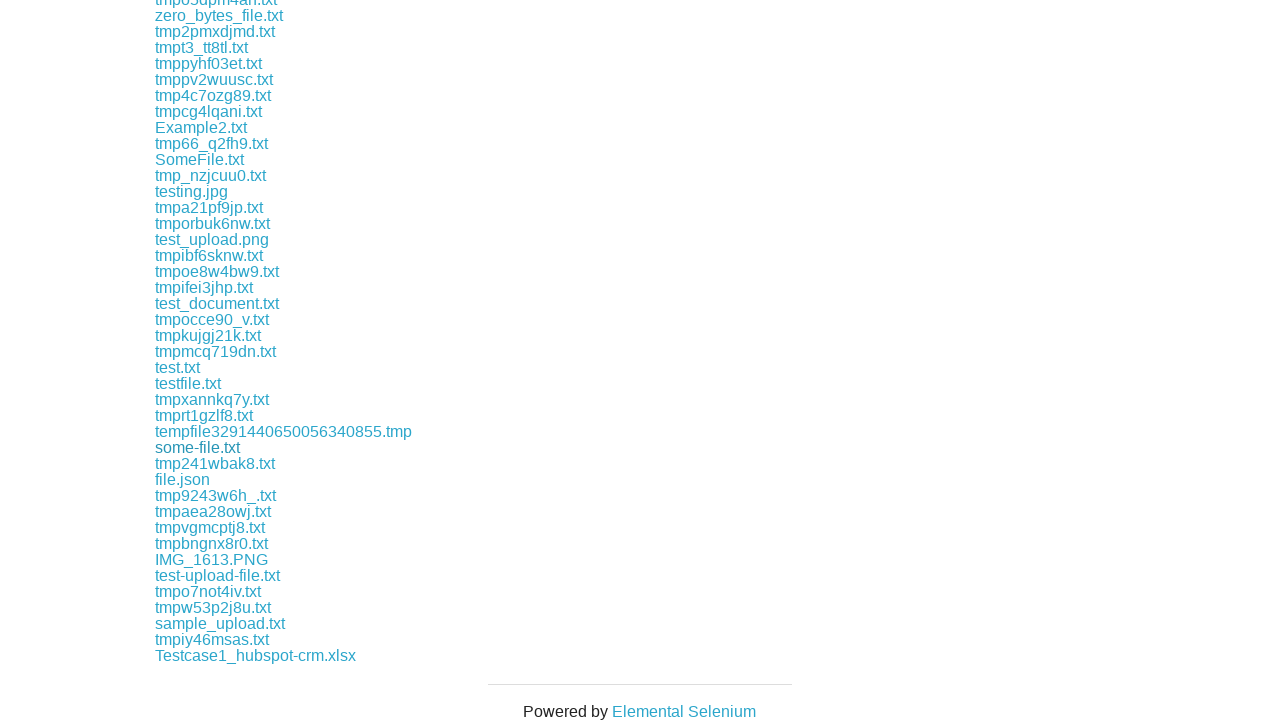